Navigates to the test blog homepage and verifies the page title

Starting URL: https://testpagefor.home.blog/

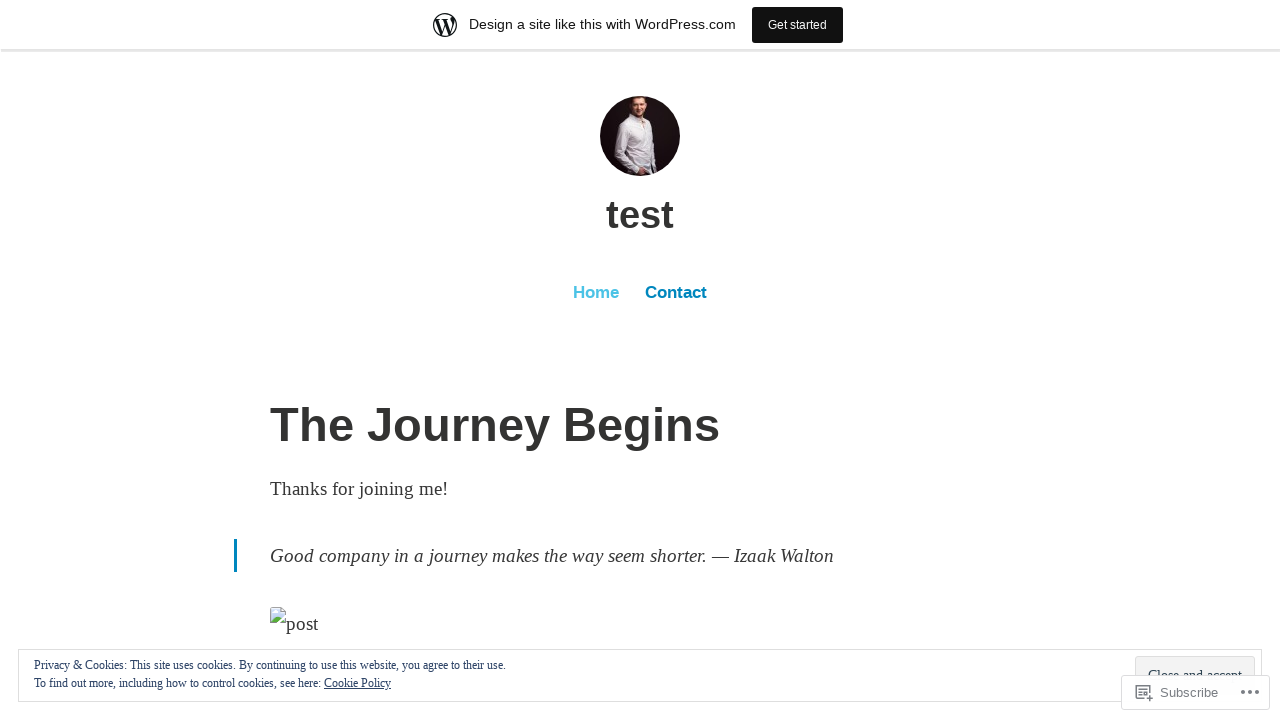

Navigated to test blog homepage
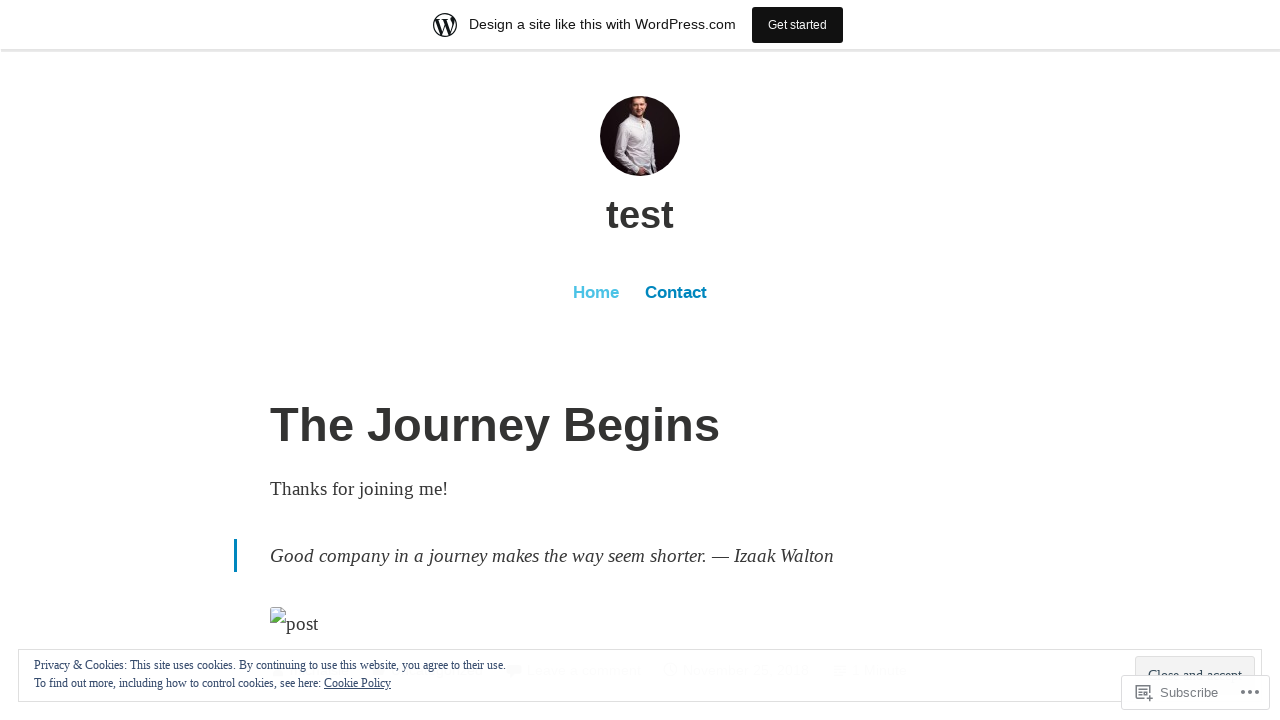

Retrieved page title
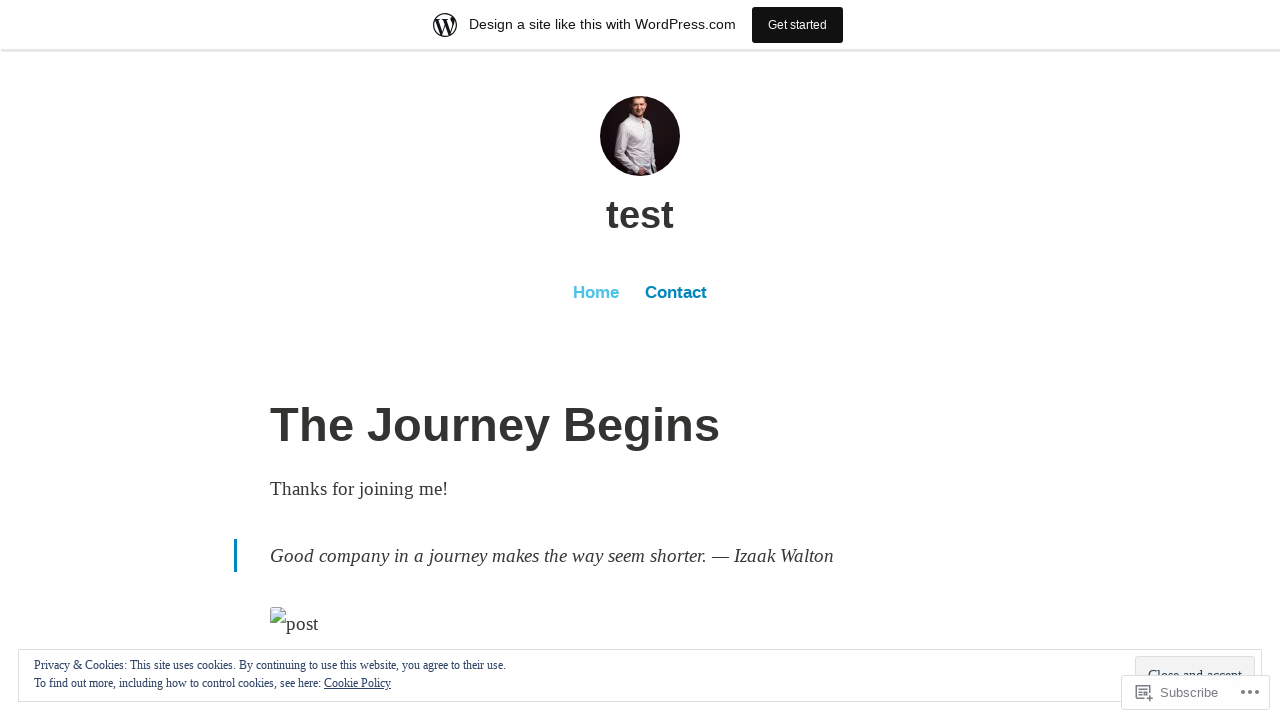

Verified page title is 'test'
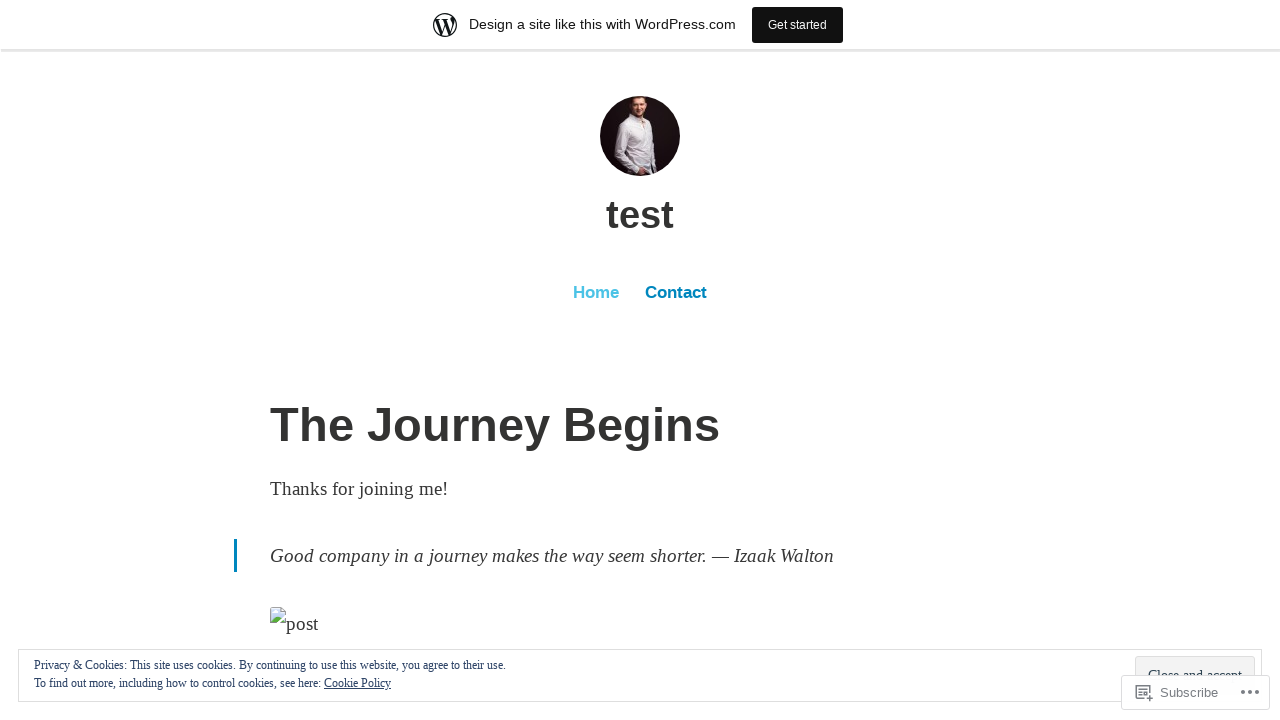

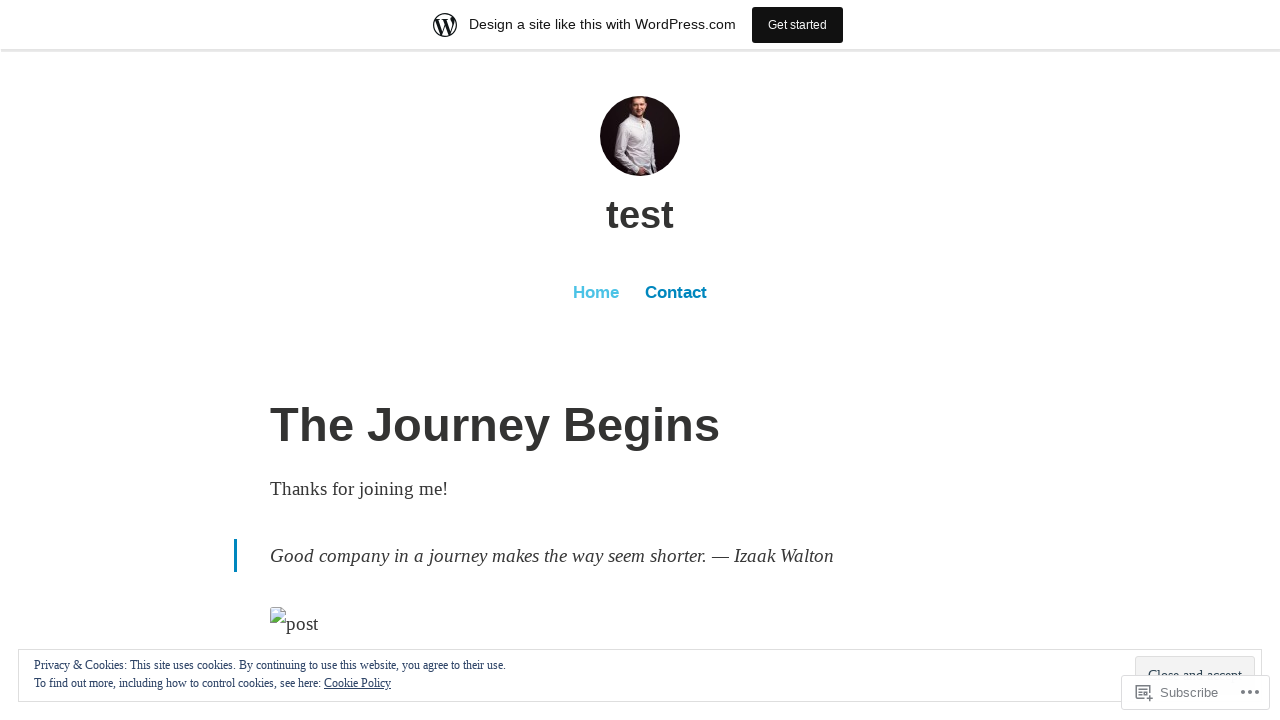